Tests dynamic loading functionality by clicking a start button and waiting for a loading indicator to appear and then disappear, revealing hidden content.

Starting URL: https://the-internet.herokuapp.com/dynamic_loading/1

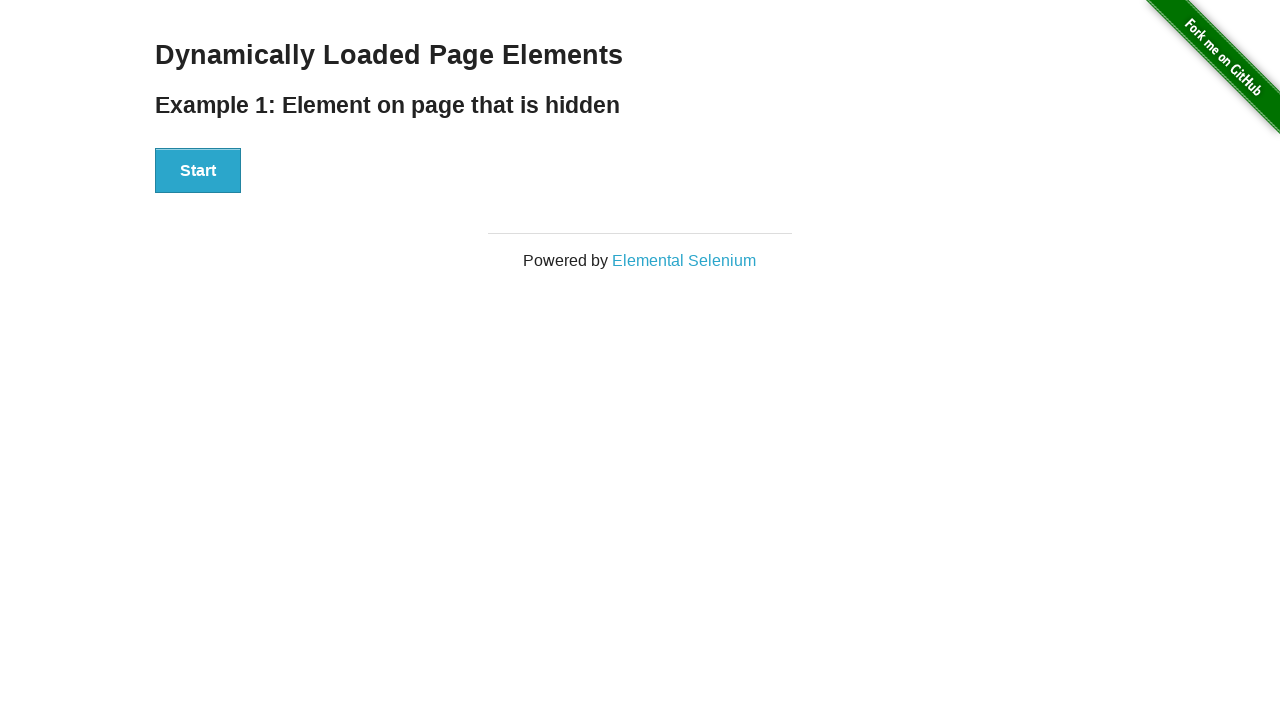

Clicked the start button to trigger dynamic loading at (198, 171) on button
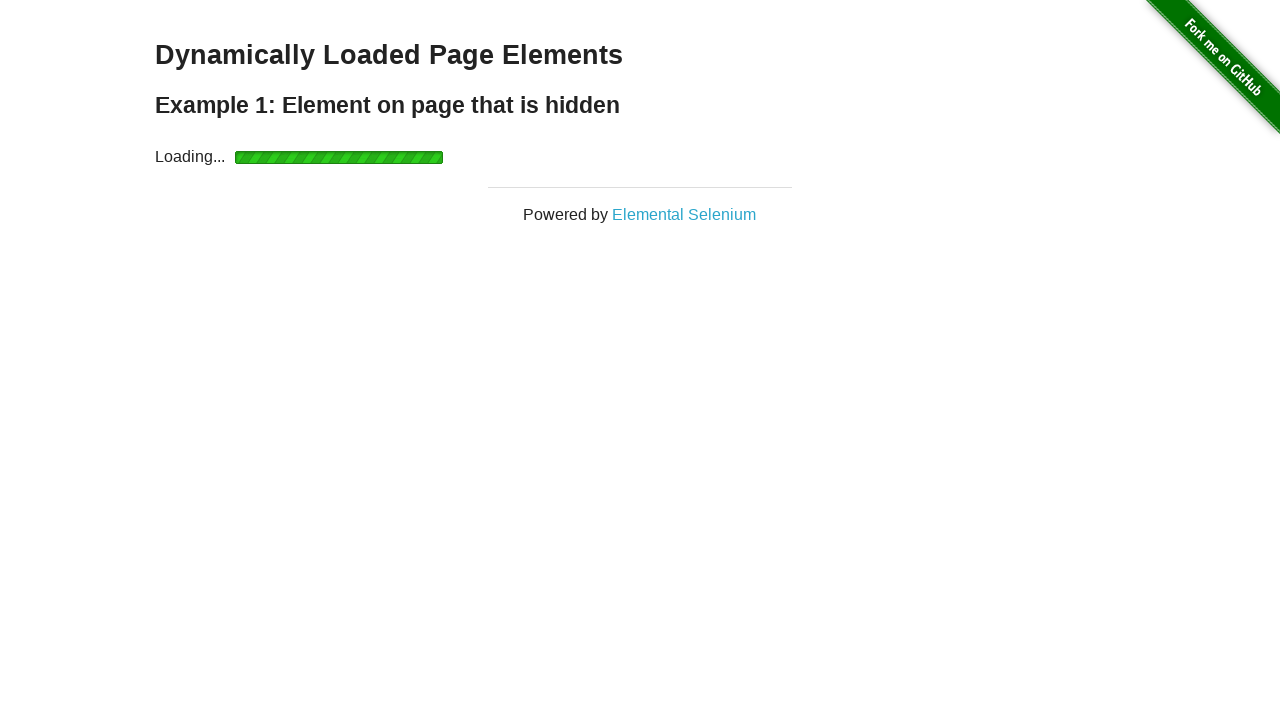

Loading indicator appeared
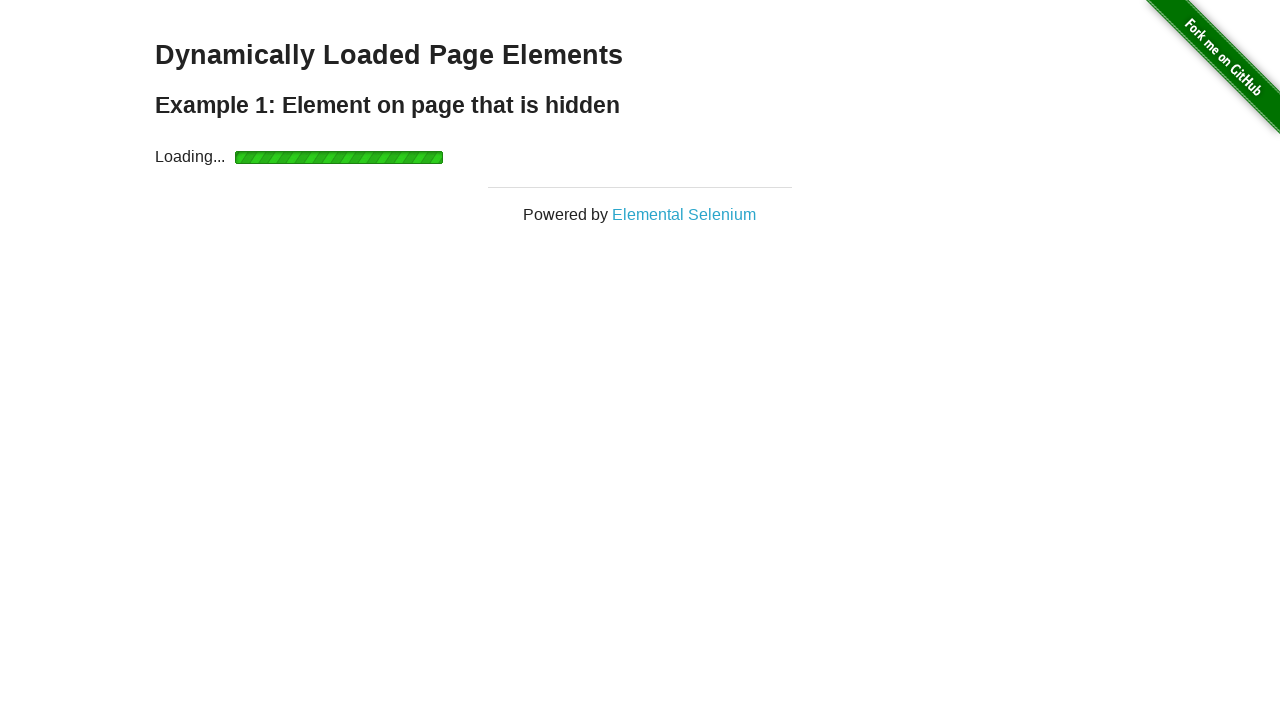

Loading indicator disappeared and hidden content revealed
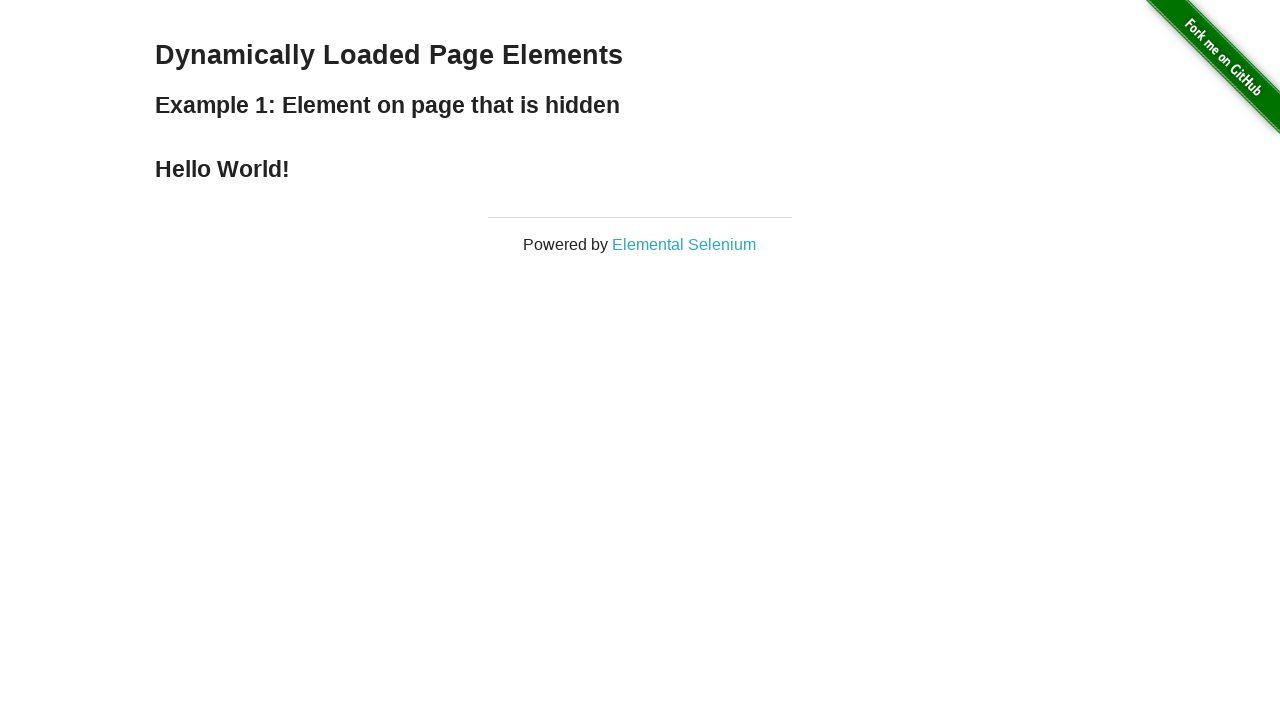

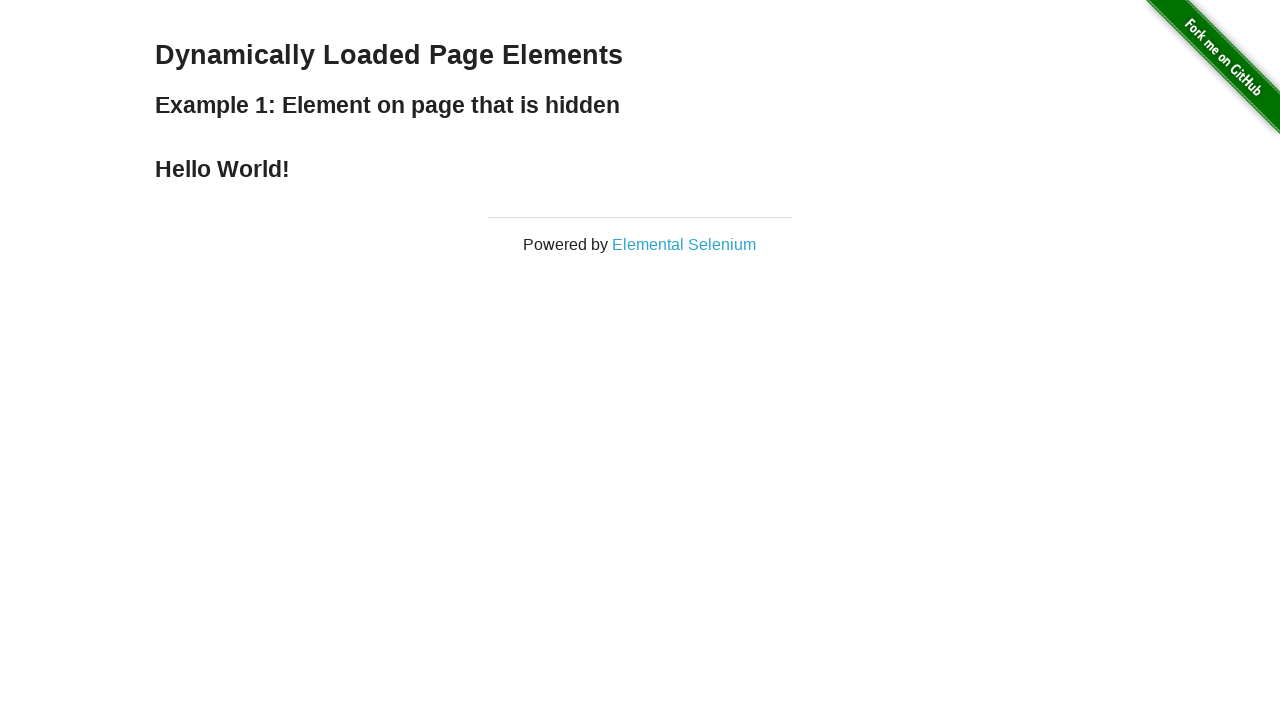